Tests right-click functionality on a button element using context menu interaction

Starting URL: https://demoqa.com/buttons

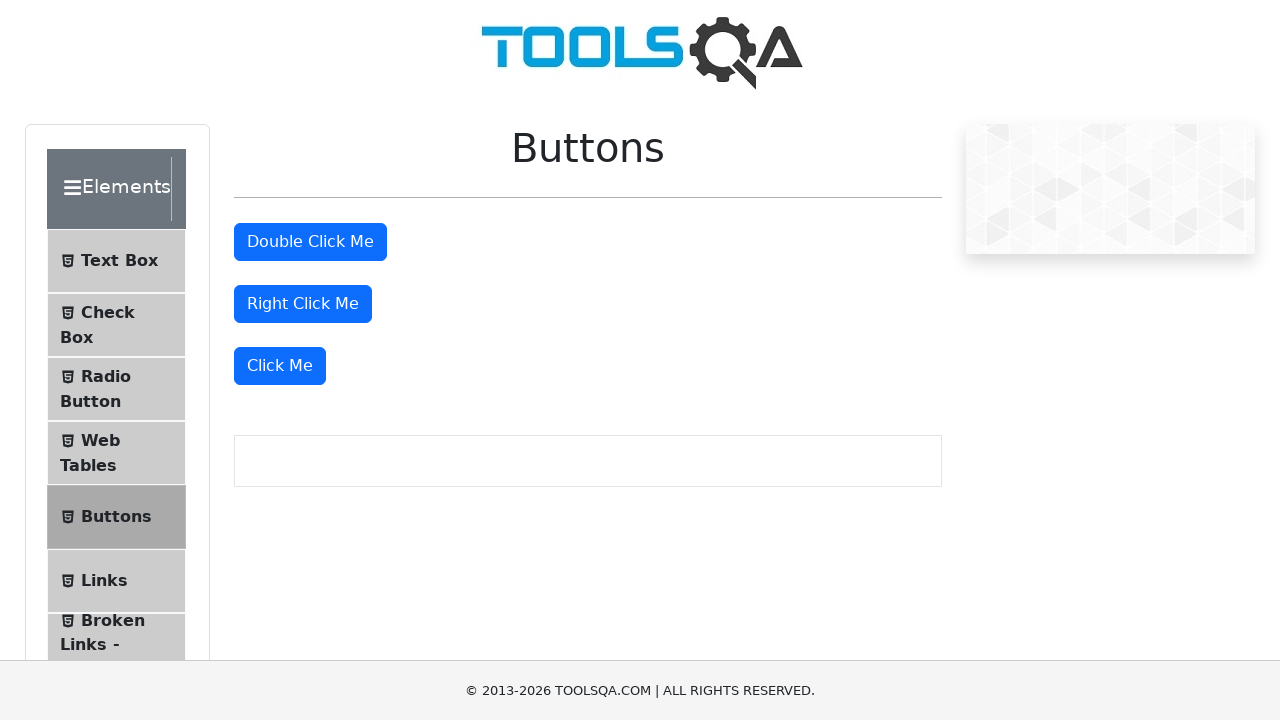

Located right-click button element with id 'rightClickBtn'
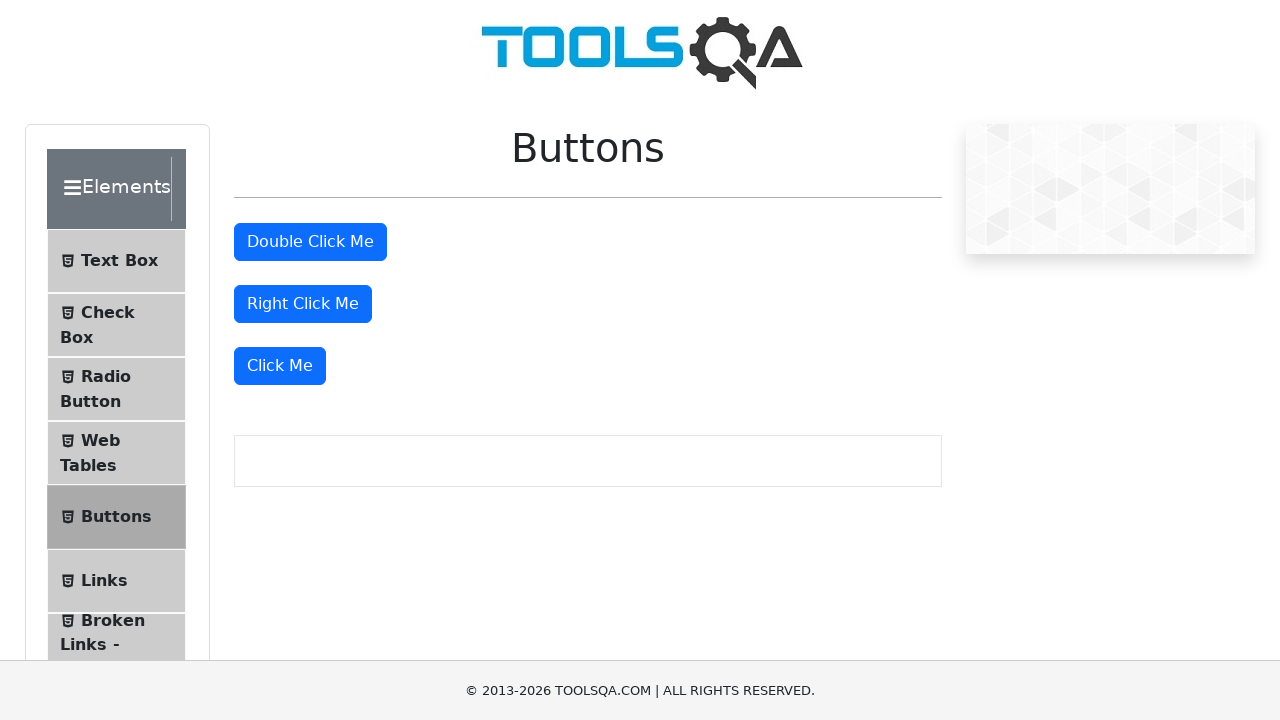

Performed right-click on the button to open context menu at (303, 304) on xpath=//button[@id='rightClickBtn']
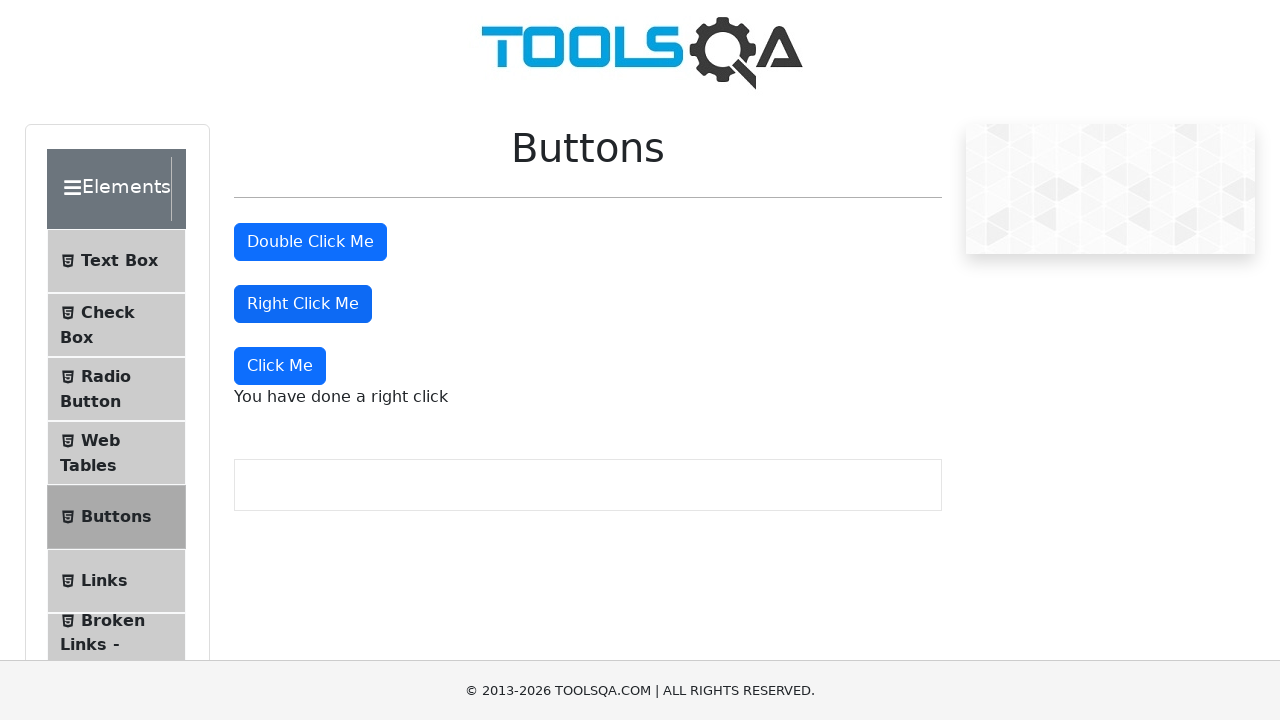

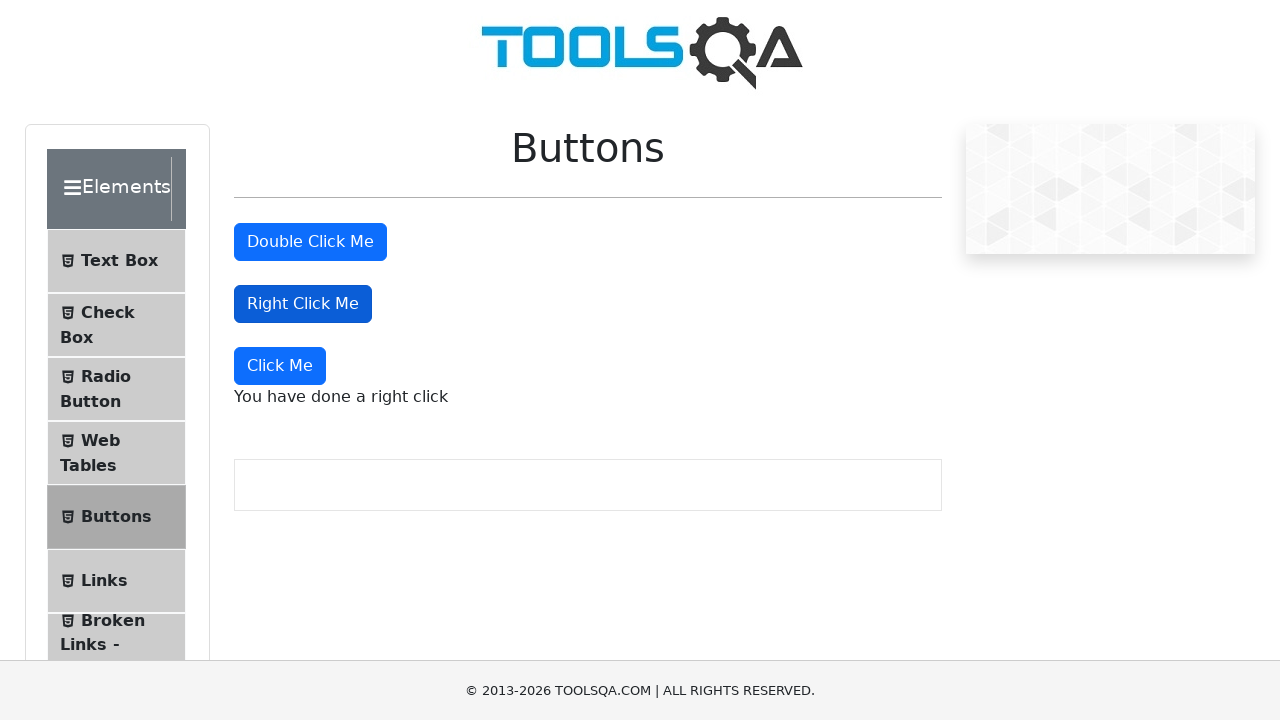